Tests link functionality on a practice page by locating links in the footer section and opening them in new tabs using keyboard shortcuts, then switching between the opened windows to verify they load correctly.

Starting URL: http://qaclickacademy.com/practice.php

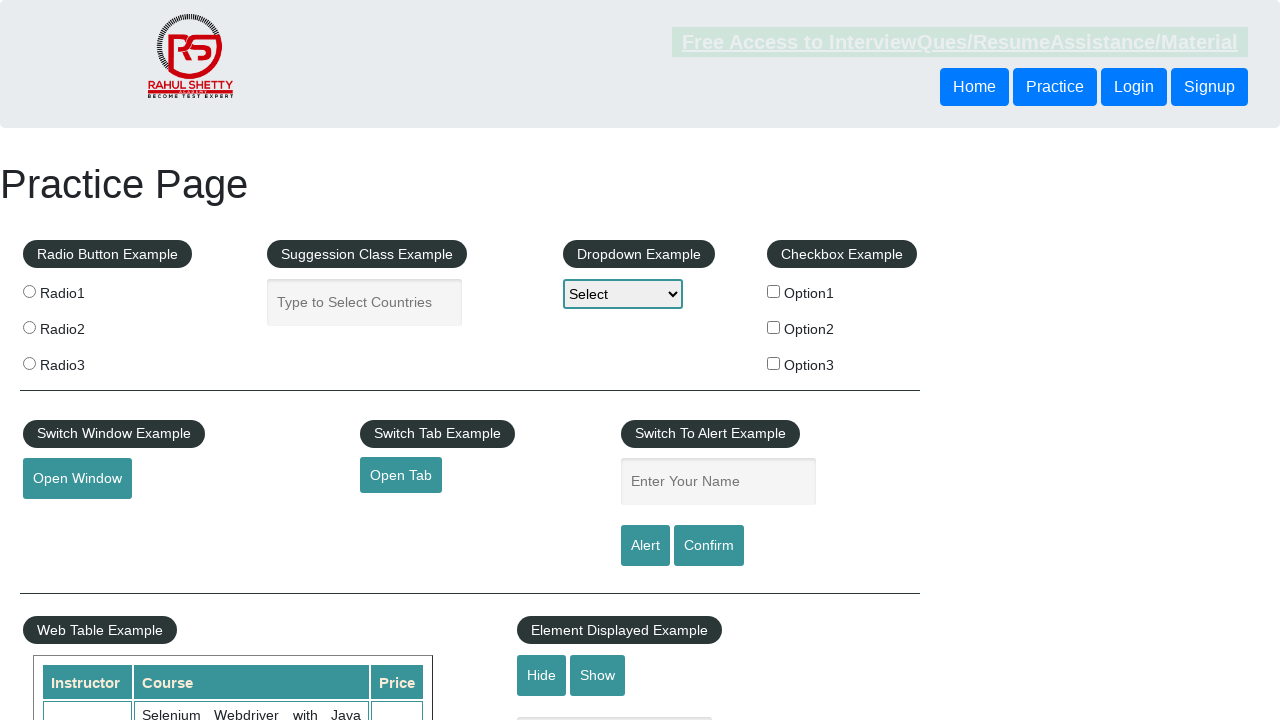

Footer section loaded (selector #gf-BIG found)
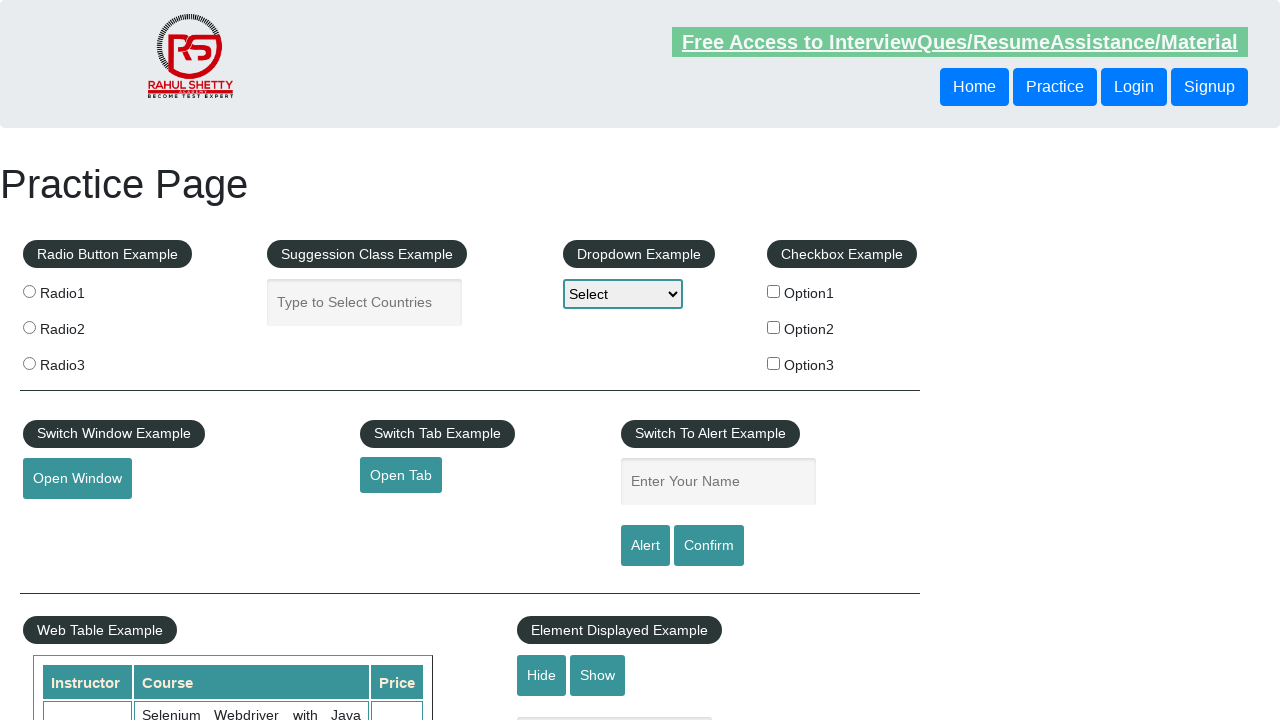

Located footer element
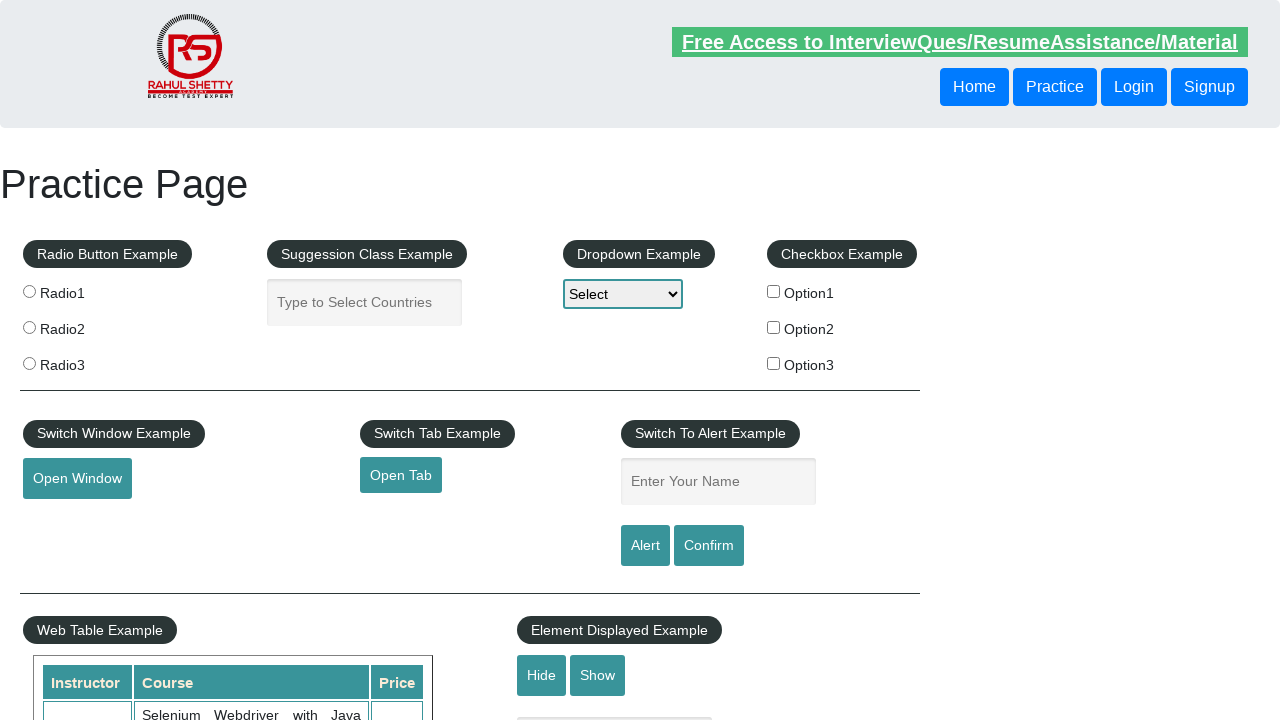

Located all links in first footer column
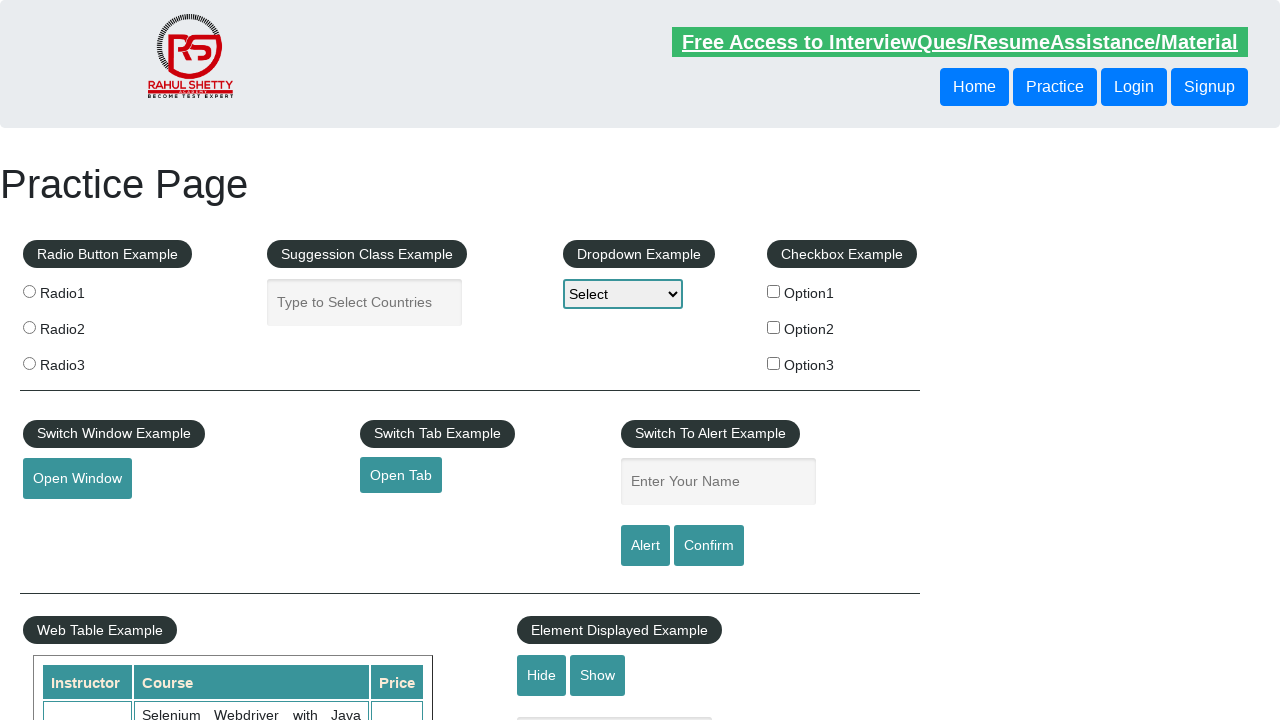

Found 5 links in footer column
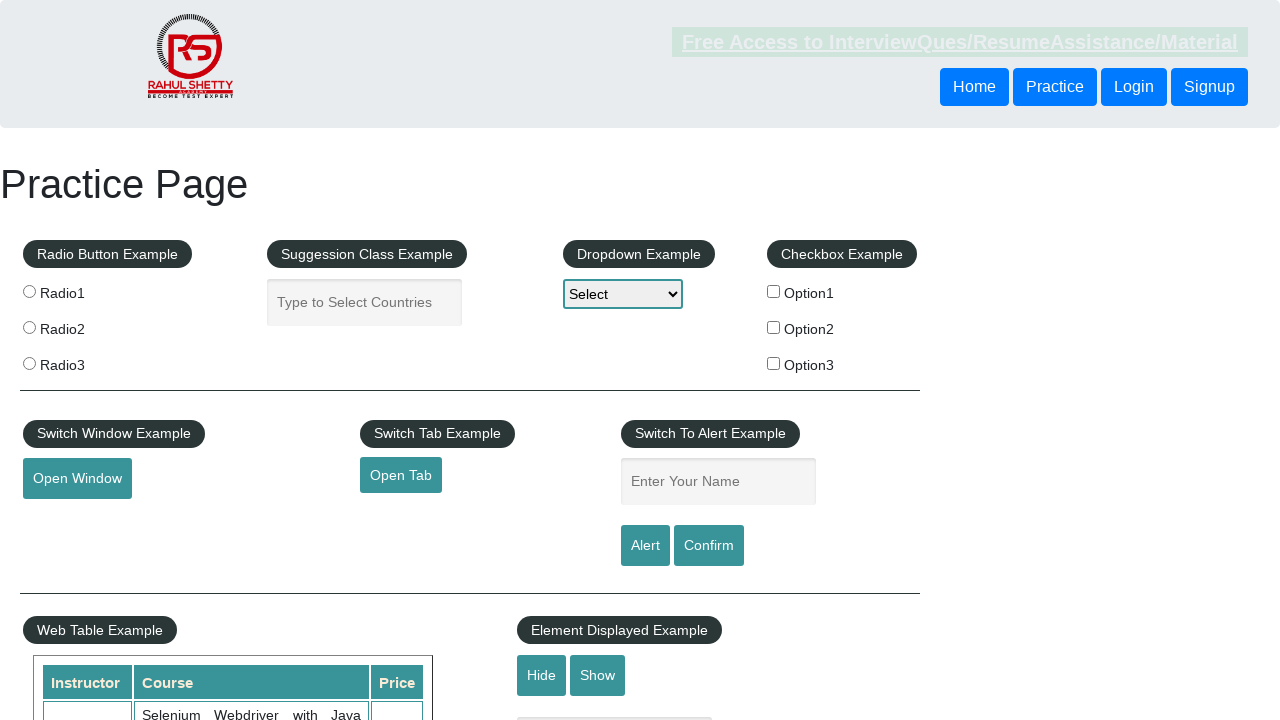

Opened footer link 1 in new tab using Ctrl+Click at (68, 520) on #gf-BIG >> xpath=//table/tbody/tr/td[1]/ul >> a >> nth=1
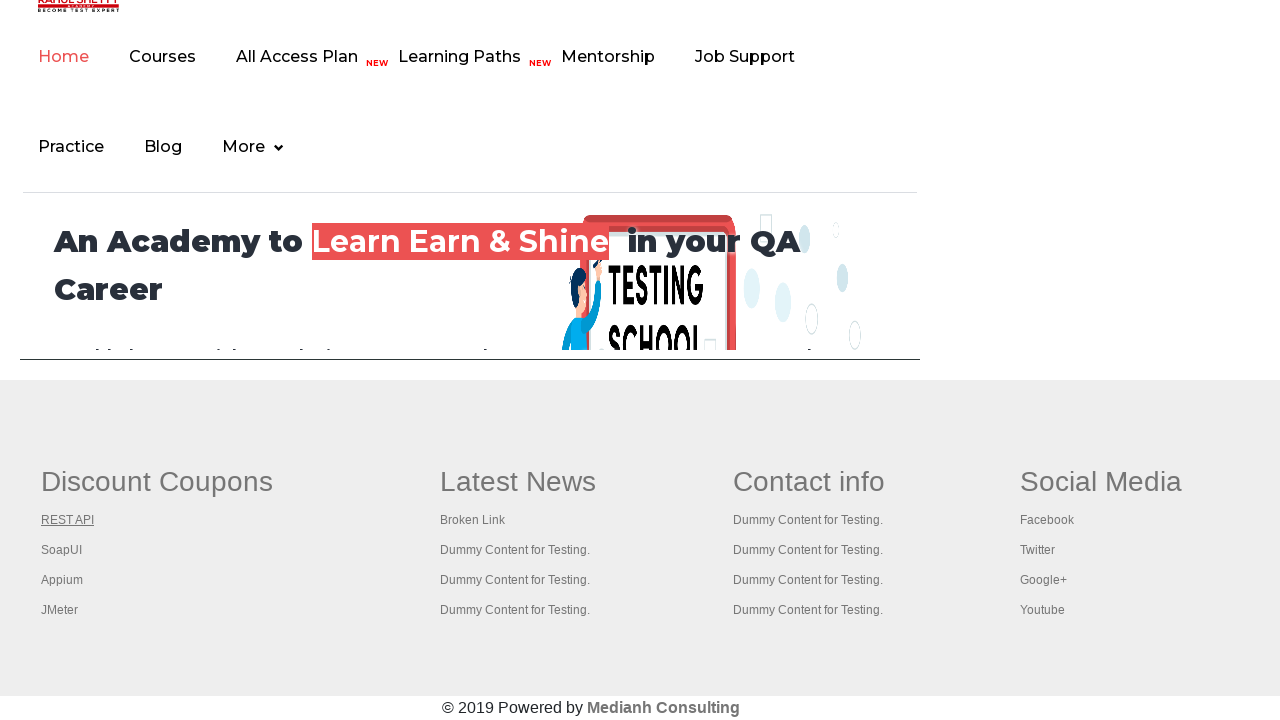

Waited 2 seconds for new tab to load
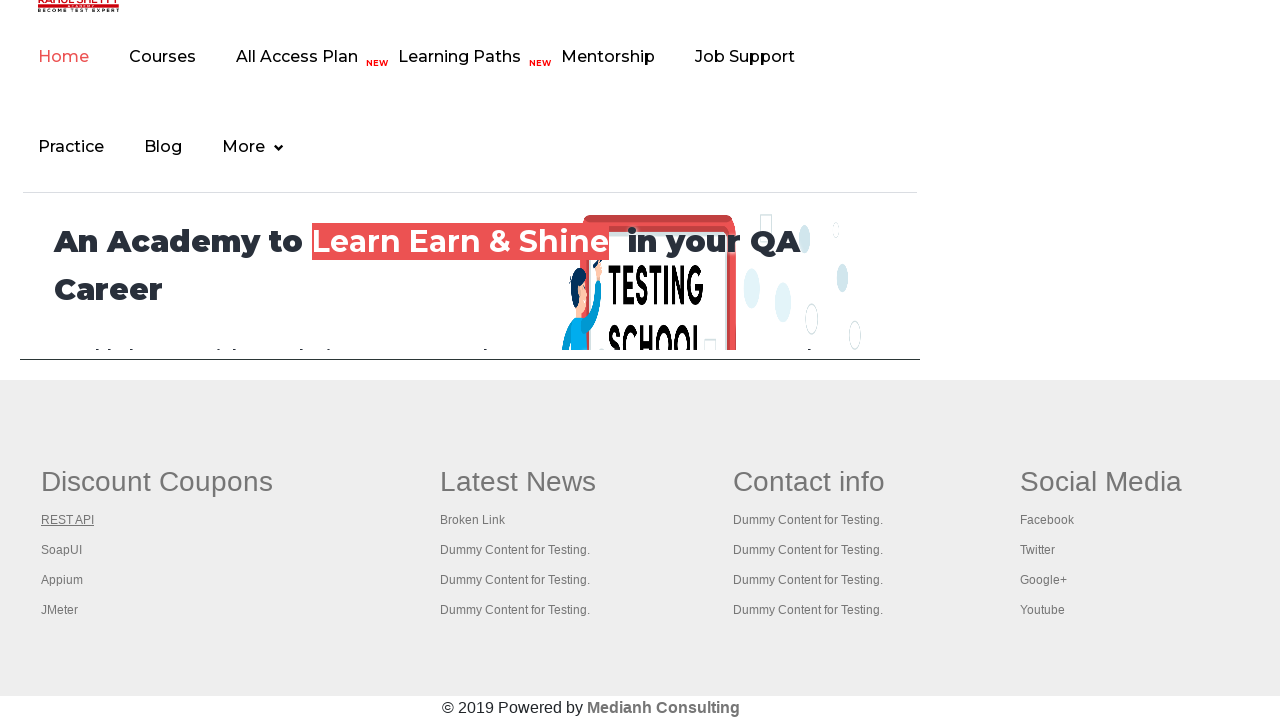

Opened footer link 2 in new tab using Ctrl+Click at (62, 550) on #gf-BIG >> xpath=//table/tbody/tr/td[1]/ul >> a >> nth=2
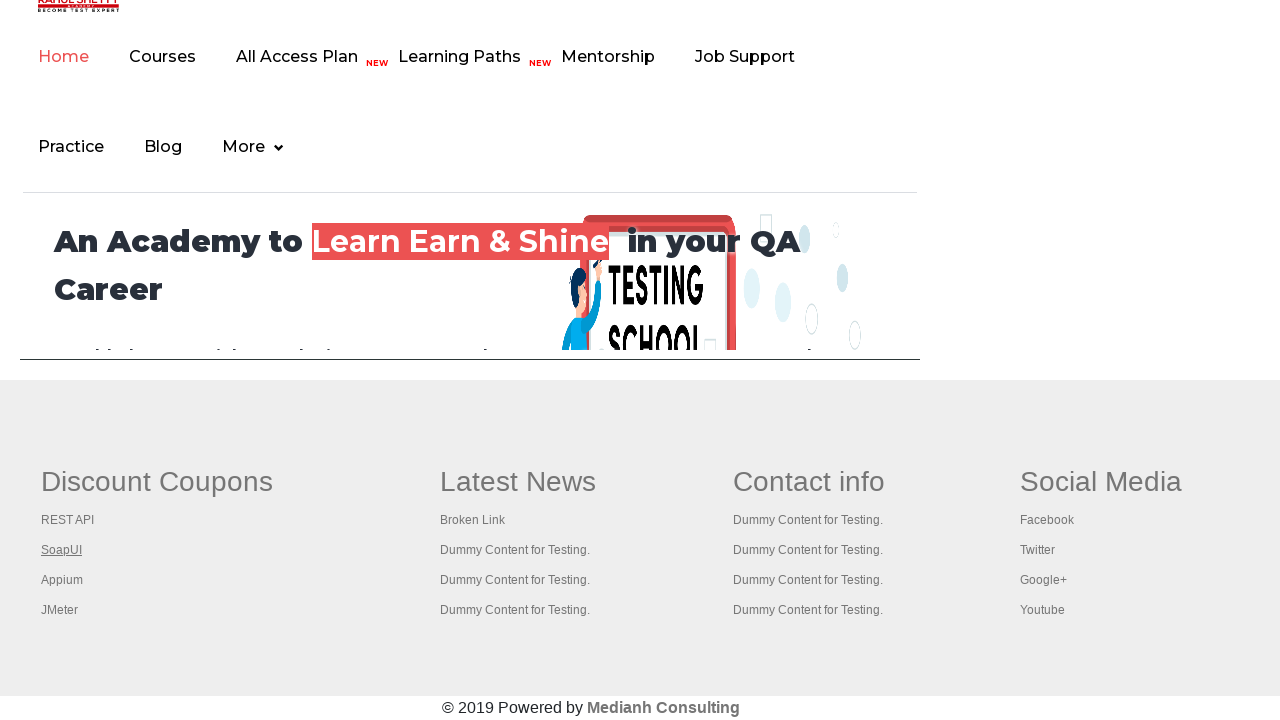

Waited 2 seconds for new tab to load
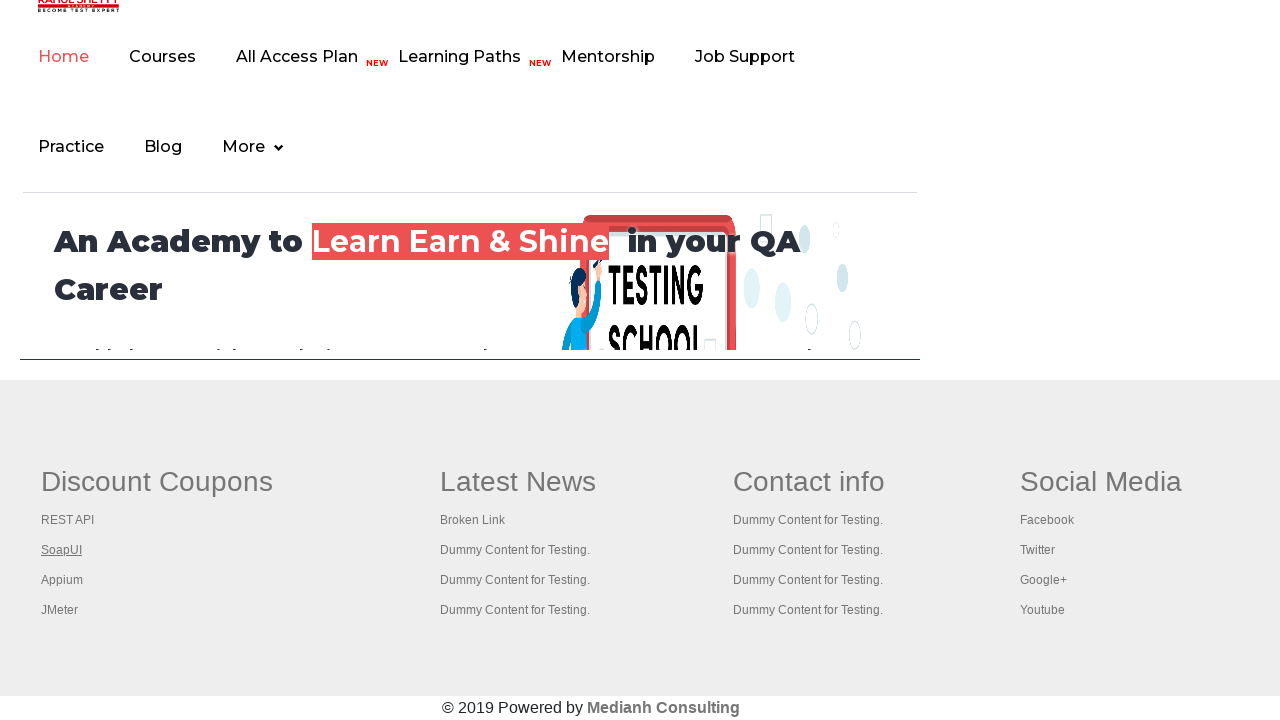

Opened footer link 3 in new tab using Ctrl+Click at (62, 580) on #gf-BIG >> xpath=//table/tbody/tr/td[1]/ul >> a >> nth=3
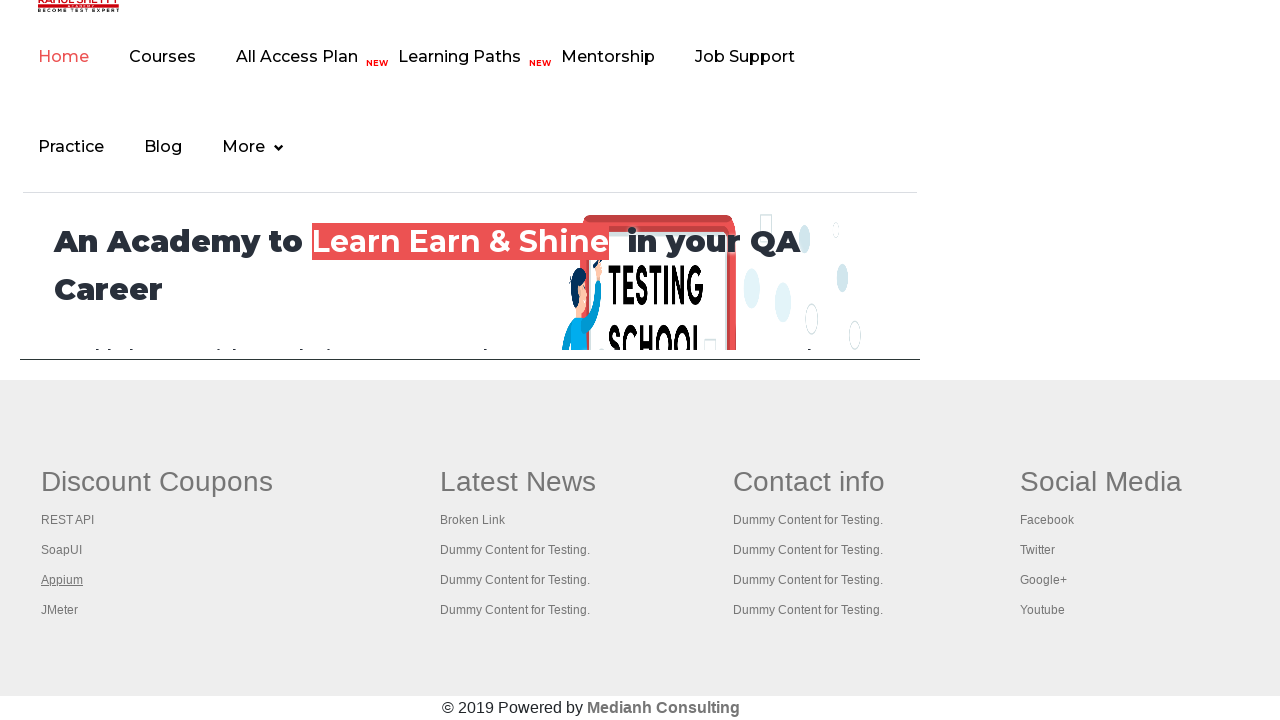

Waited 2 seconds for new tab to load
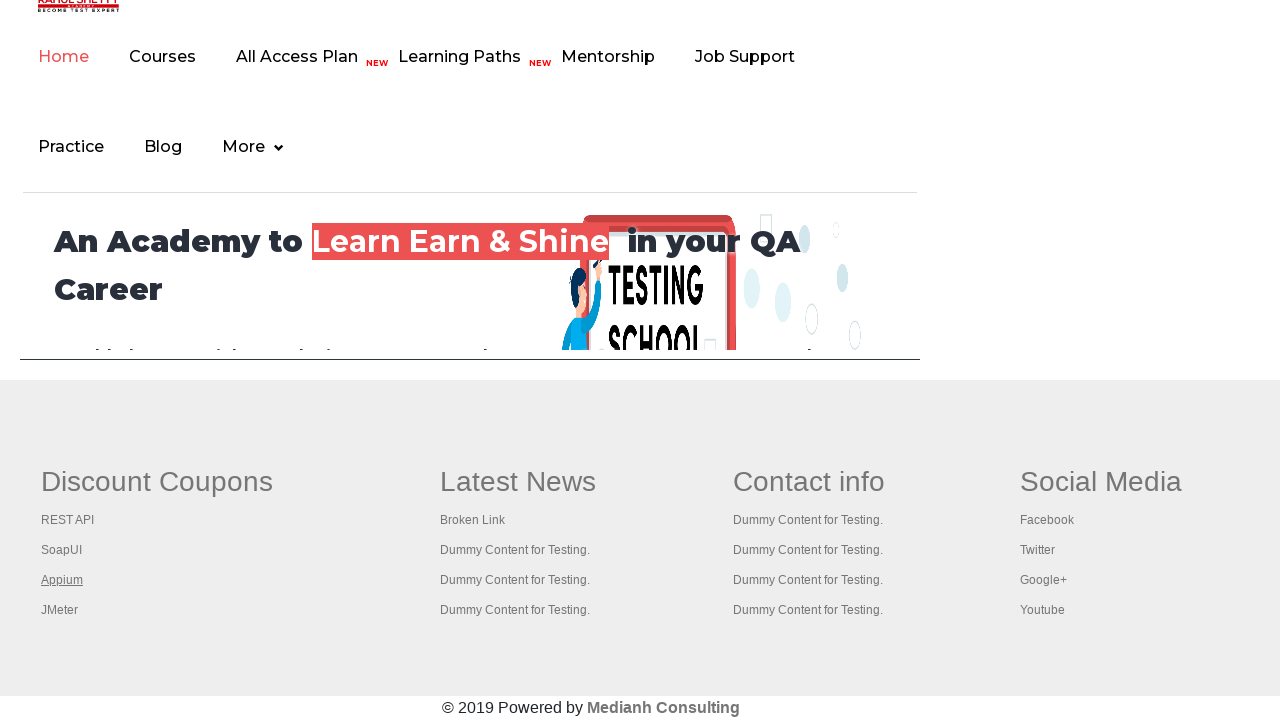

Opened footer link 4 in new tab using Ctrl+Click at (60, 610) on #gf-BIG >> xpath=//table/tbody/tr/td[1]/ul >> a >> nth=4
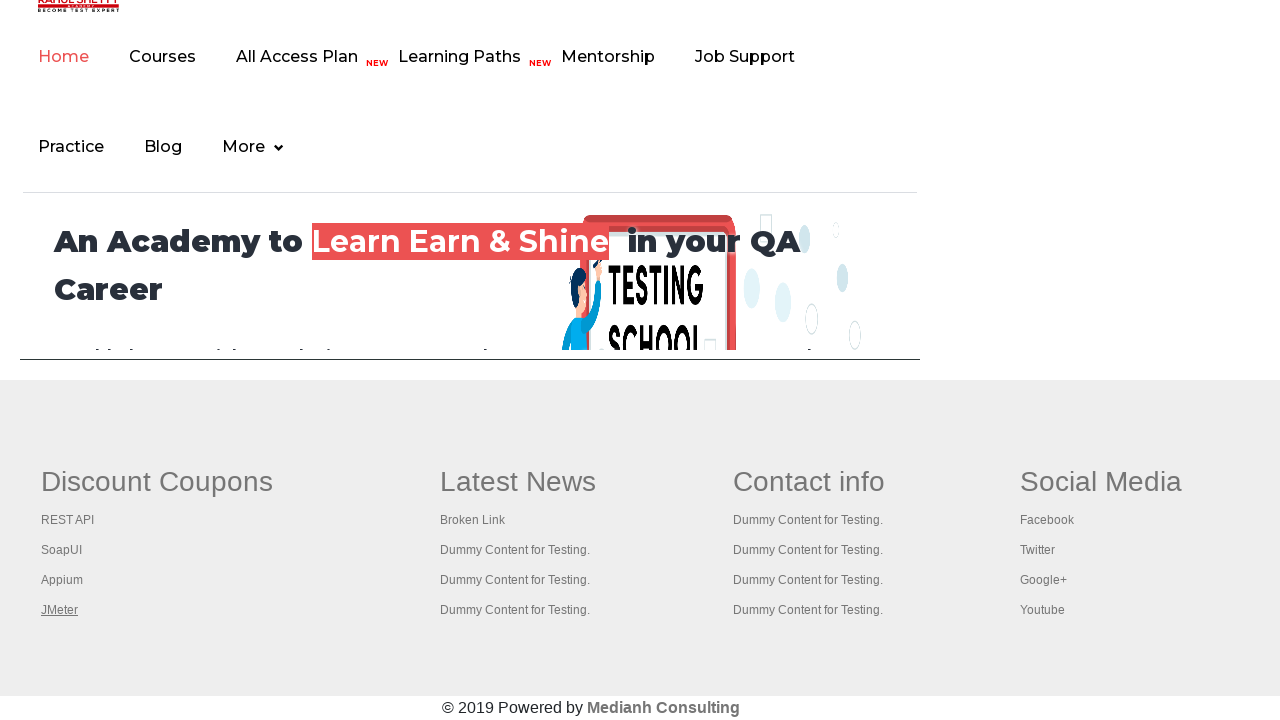

Waited 2 seconds for new tab to load
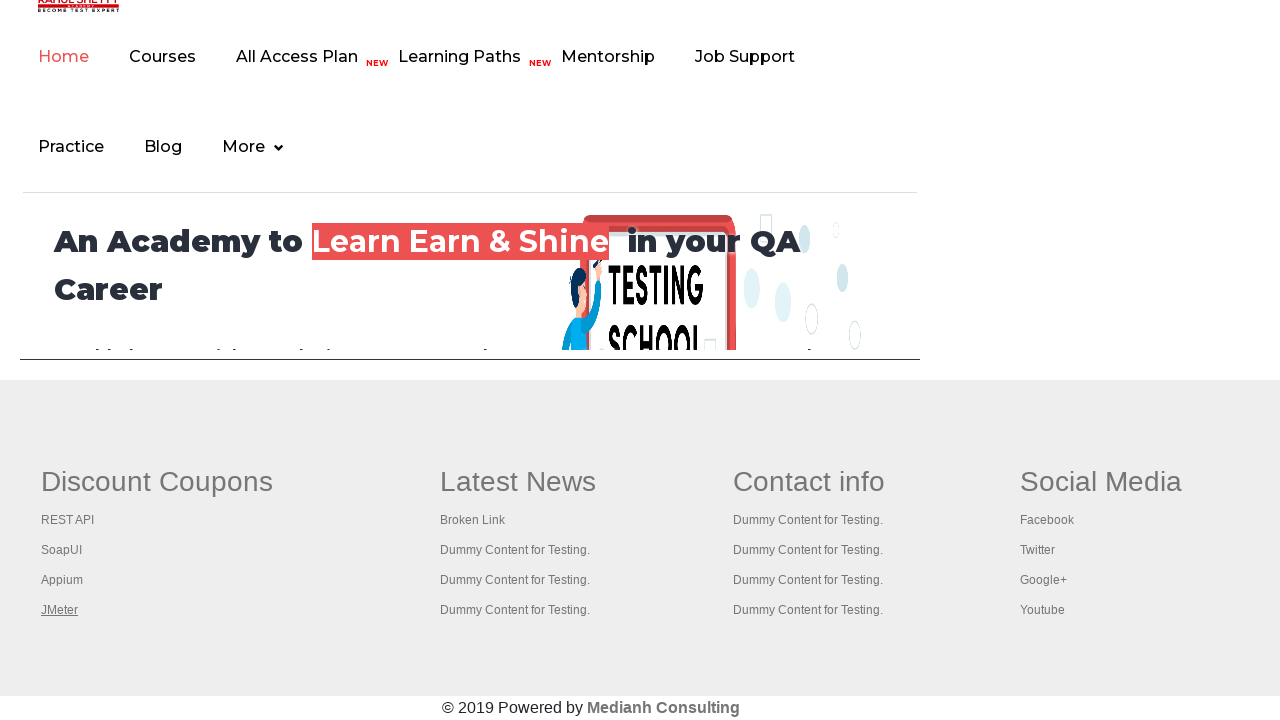

Retrieved all open pages/tabs (total: 5)
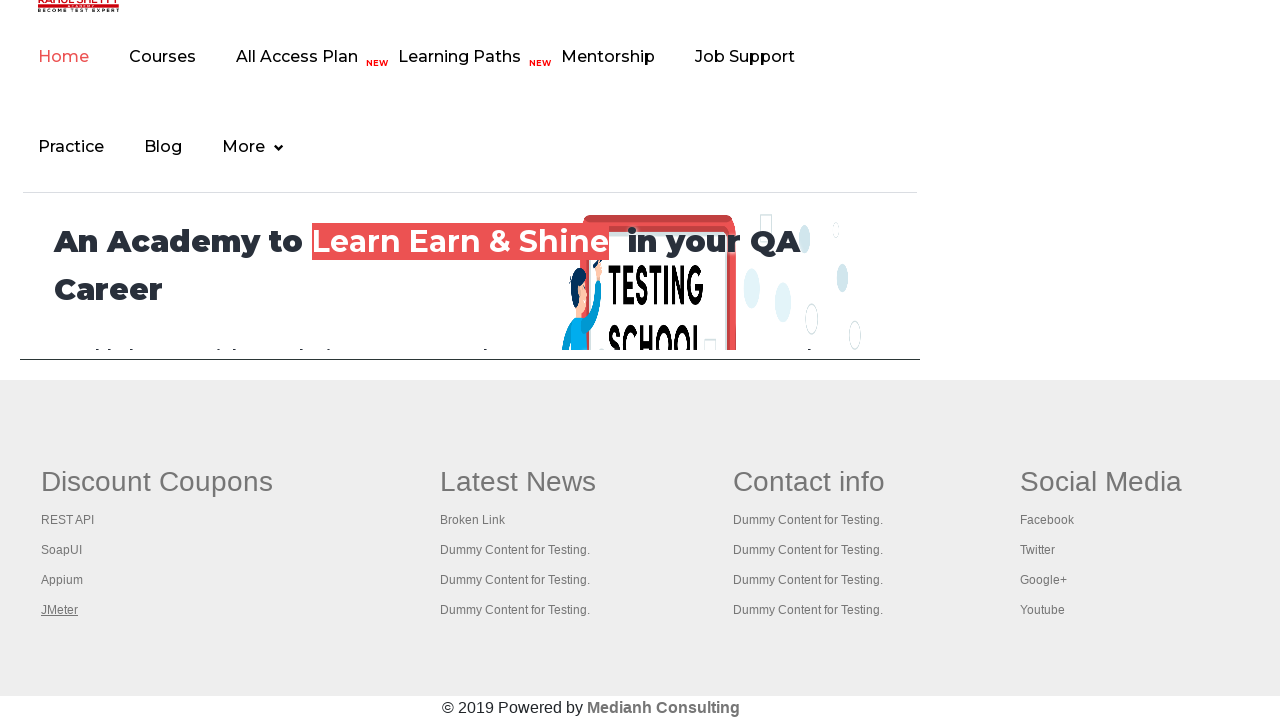

Switched to opened page/tab
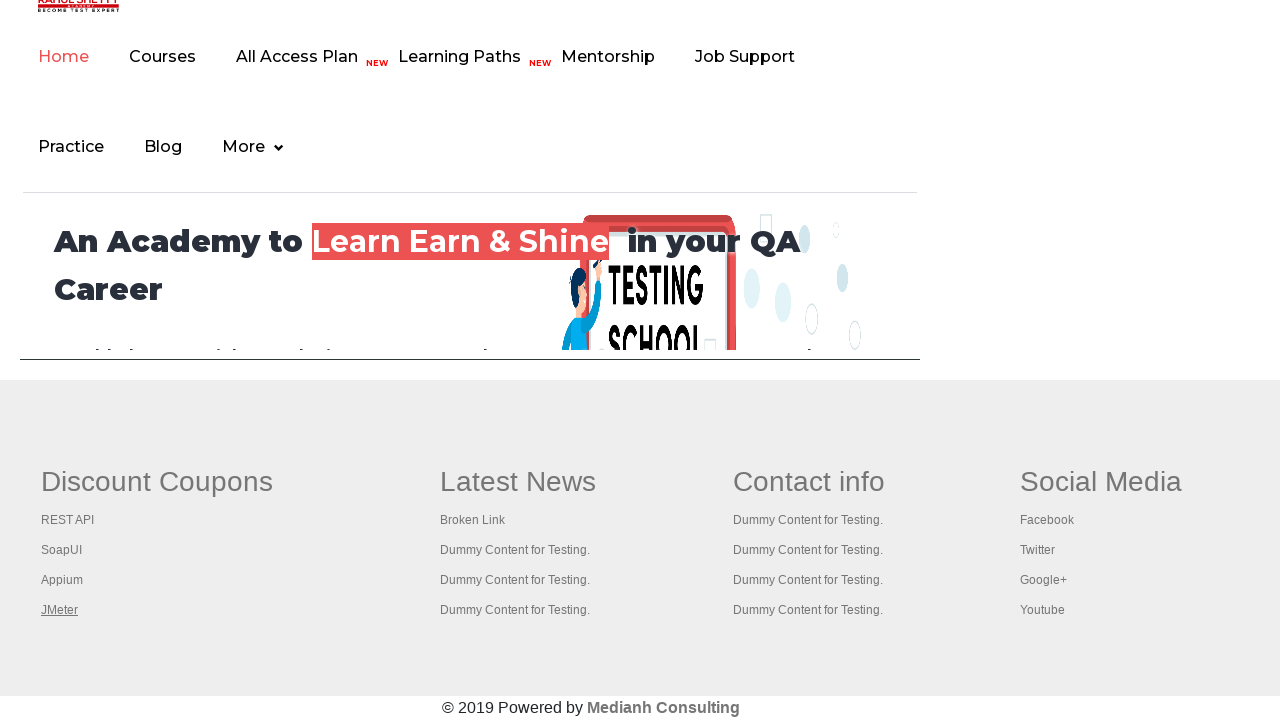

Verified page loaded with domcontentloaded state
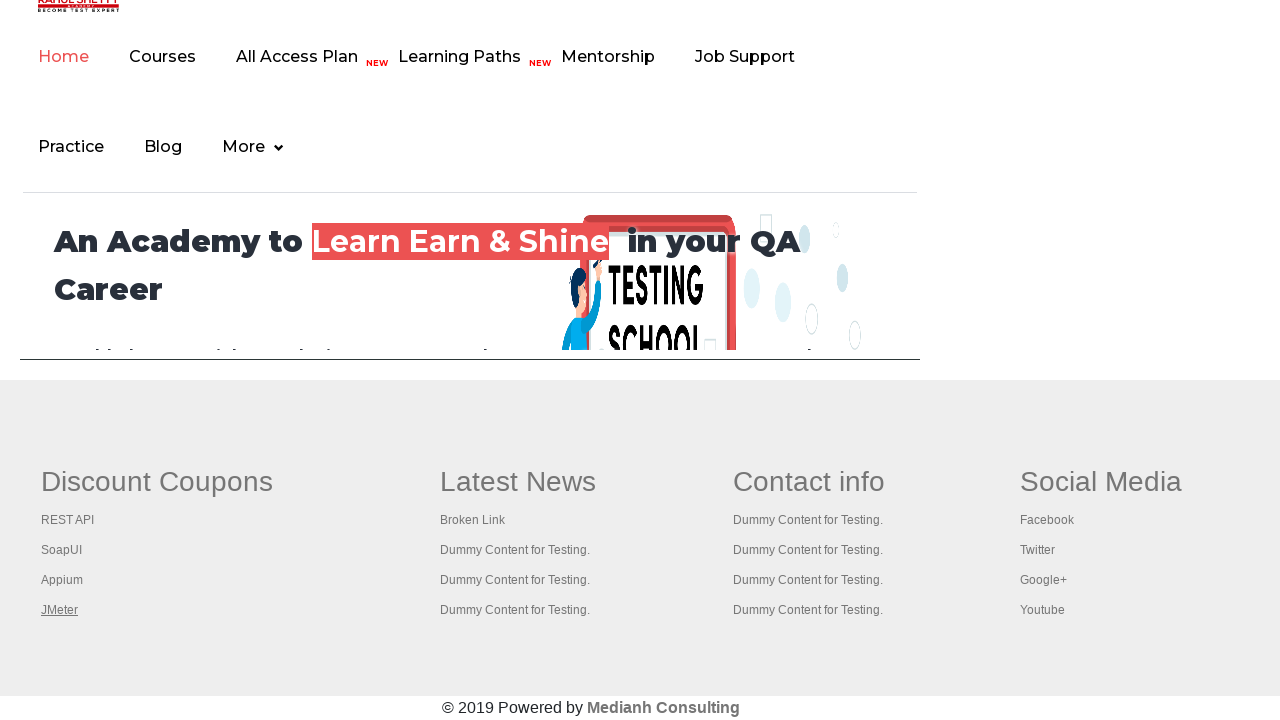

Switched to opened page/tab
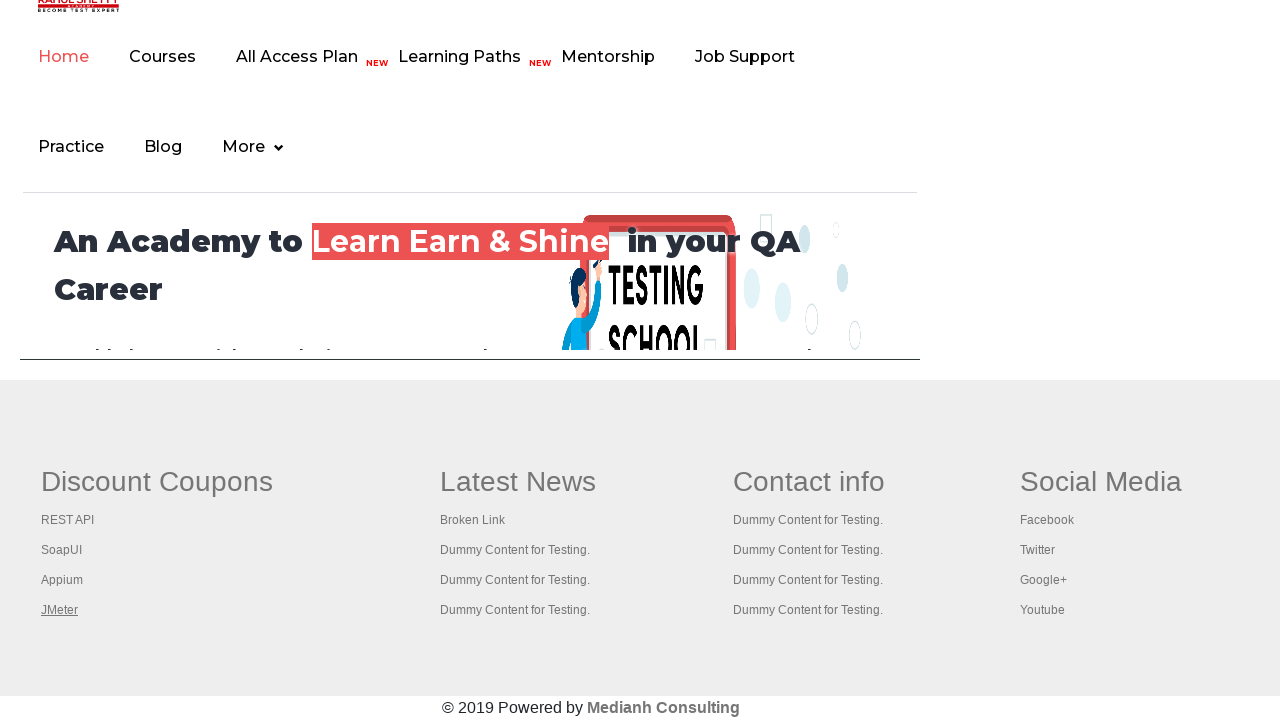

Verified page loaded with domcontentloaded state
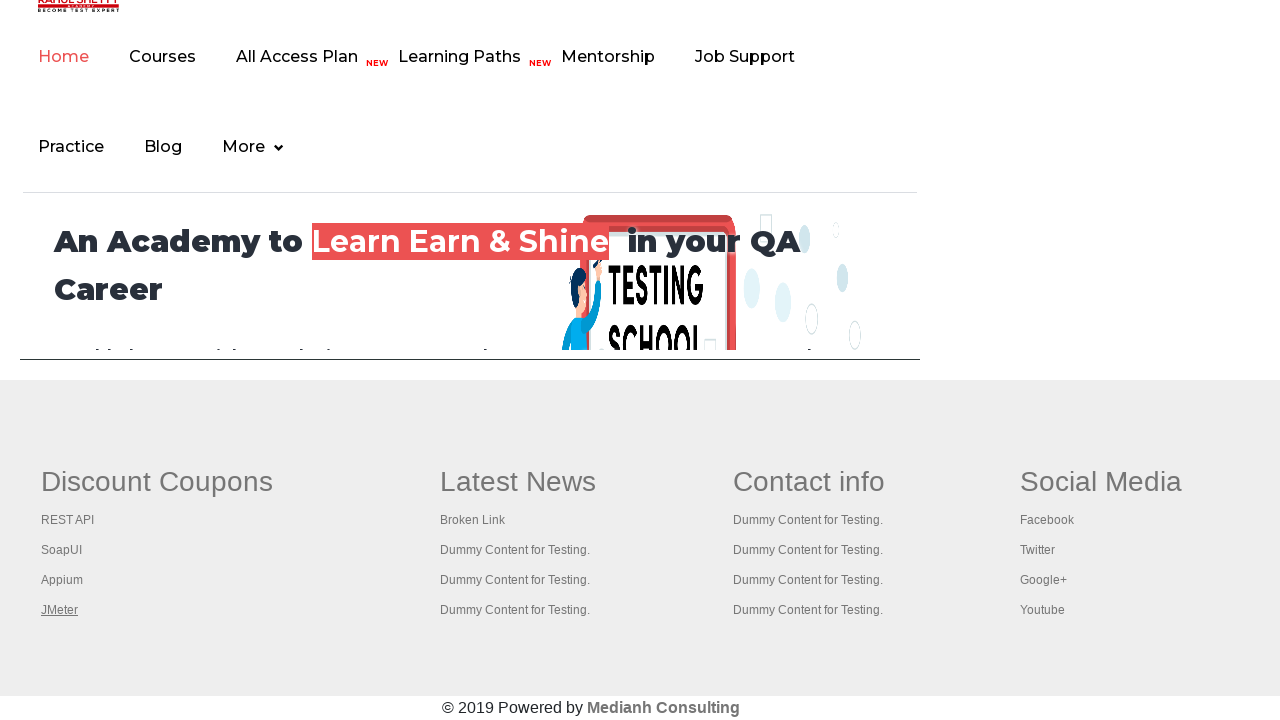

Switched to opened page/tab
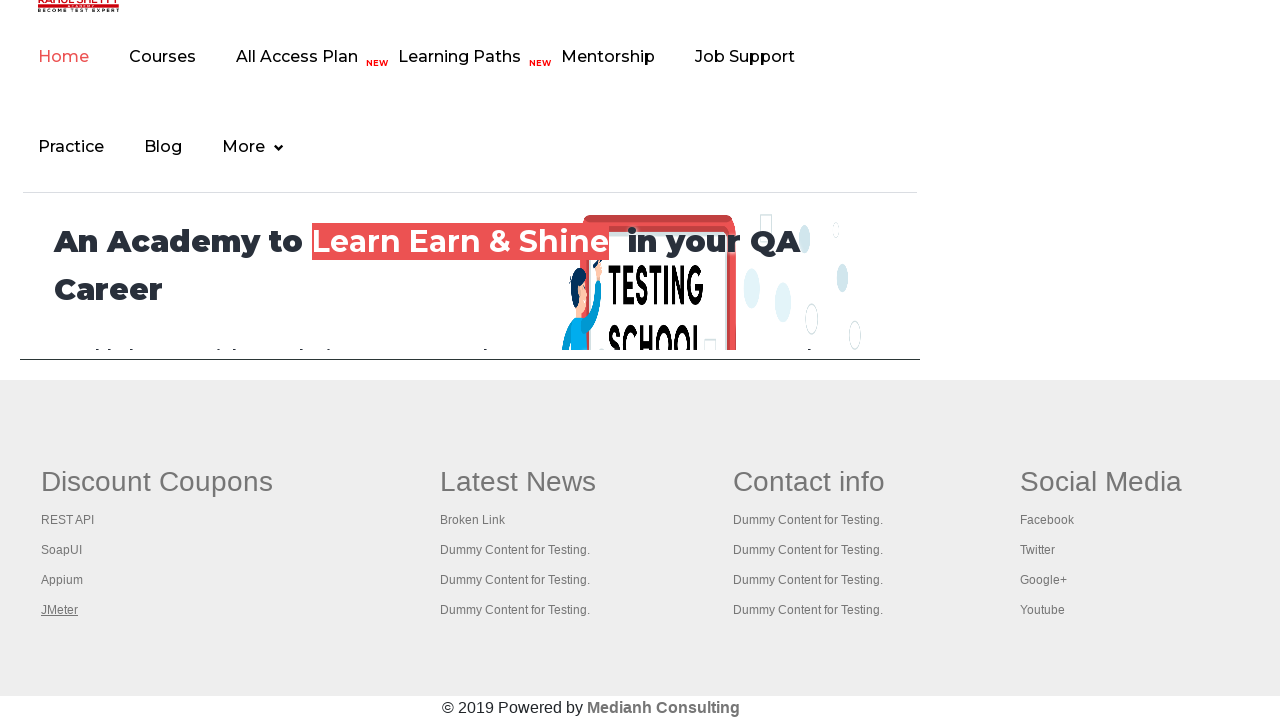

Verified page loaded with domcontentloaded state
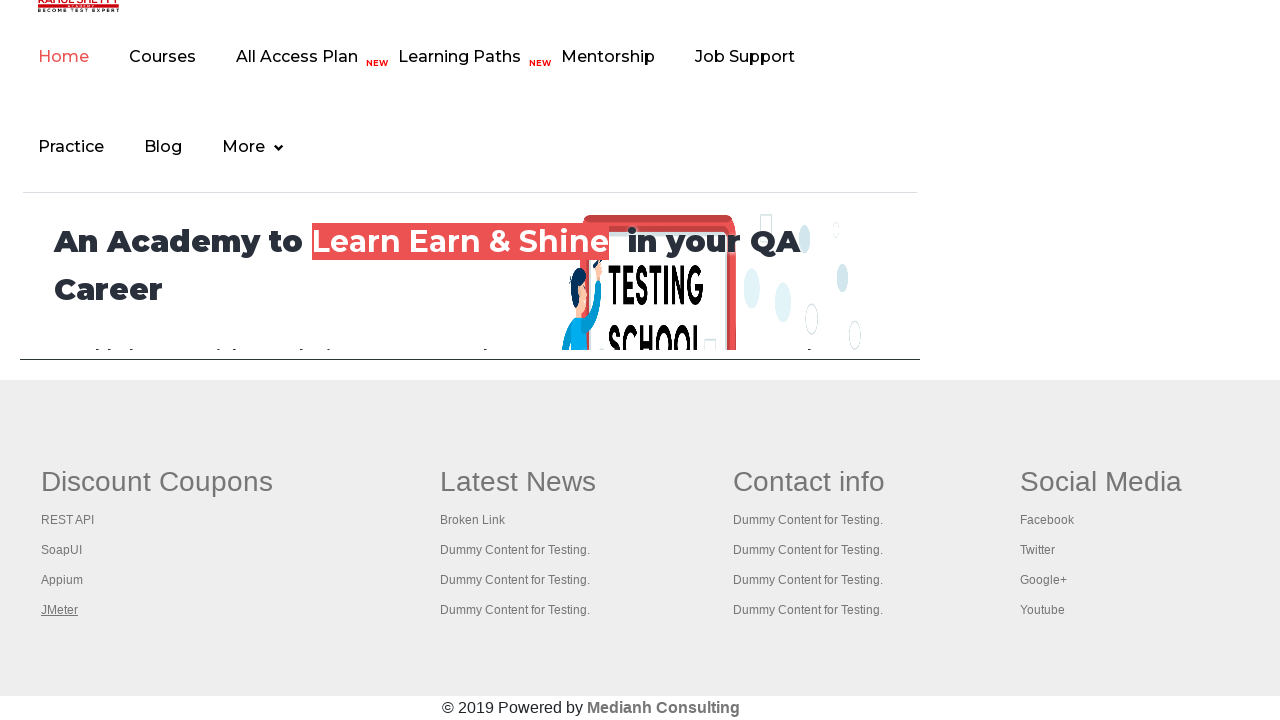

Switched to opened page/tab
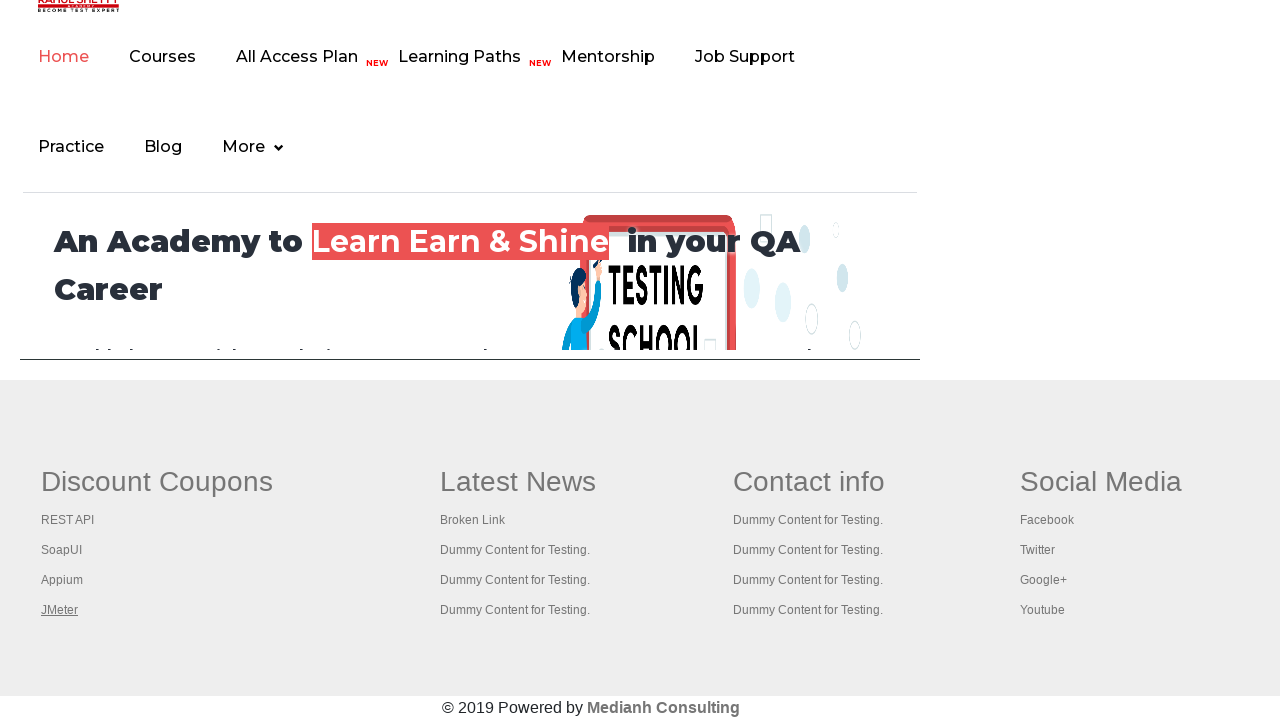

Verified page loaded with domcontentloaded state
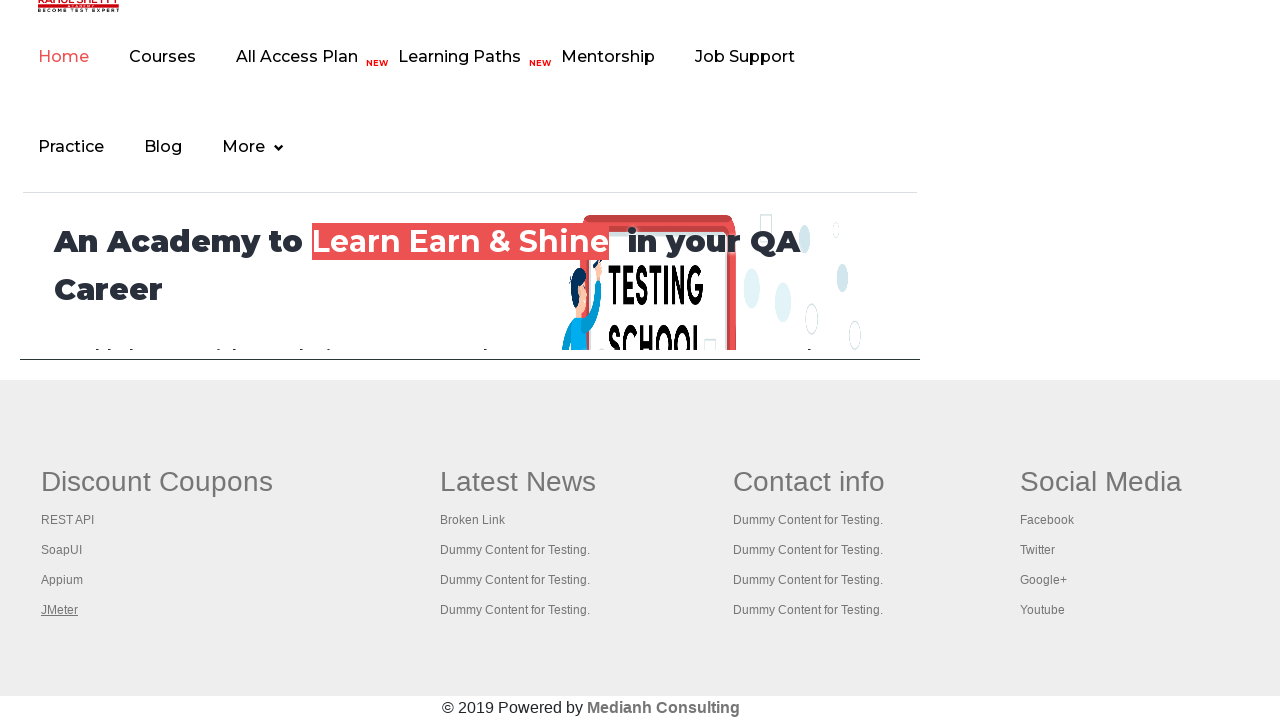

Switched to opened page/tab
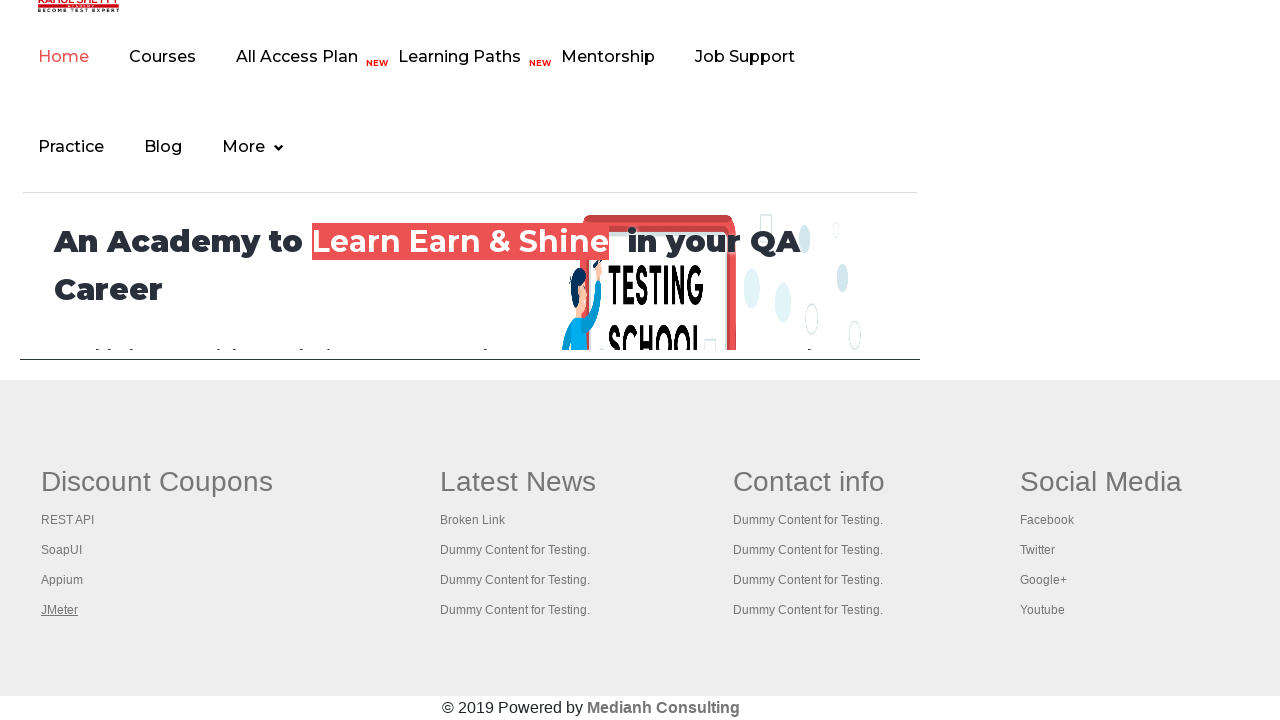

Verified page loaded with domcontentloaded state
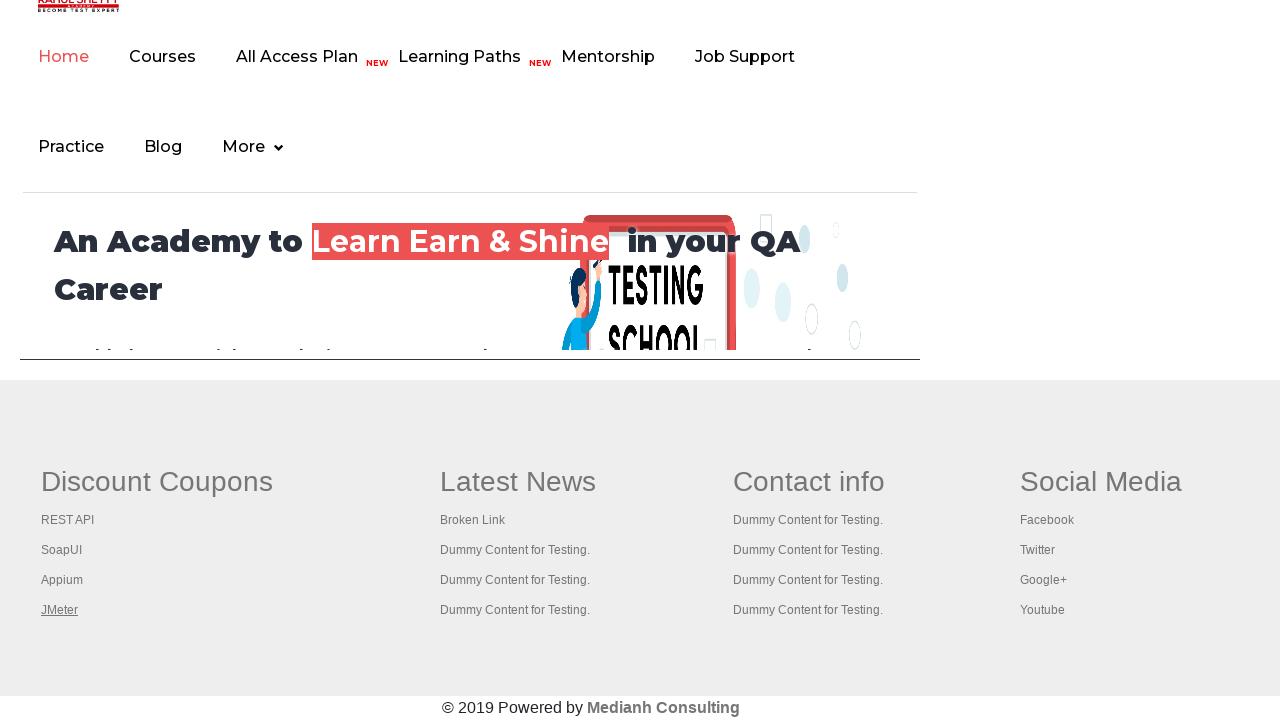

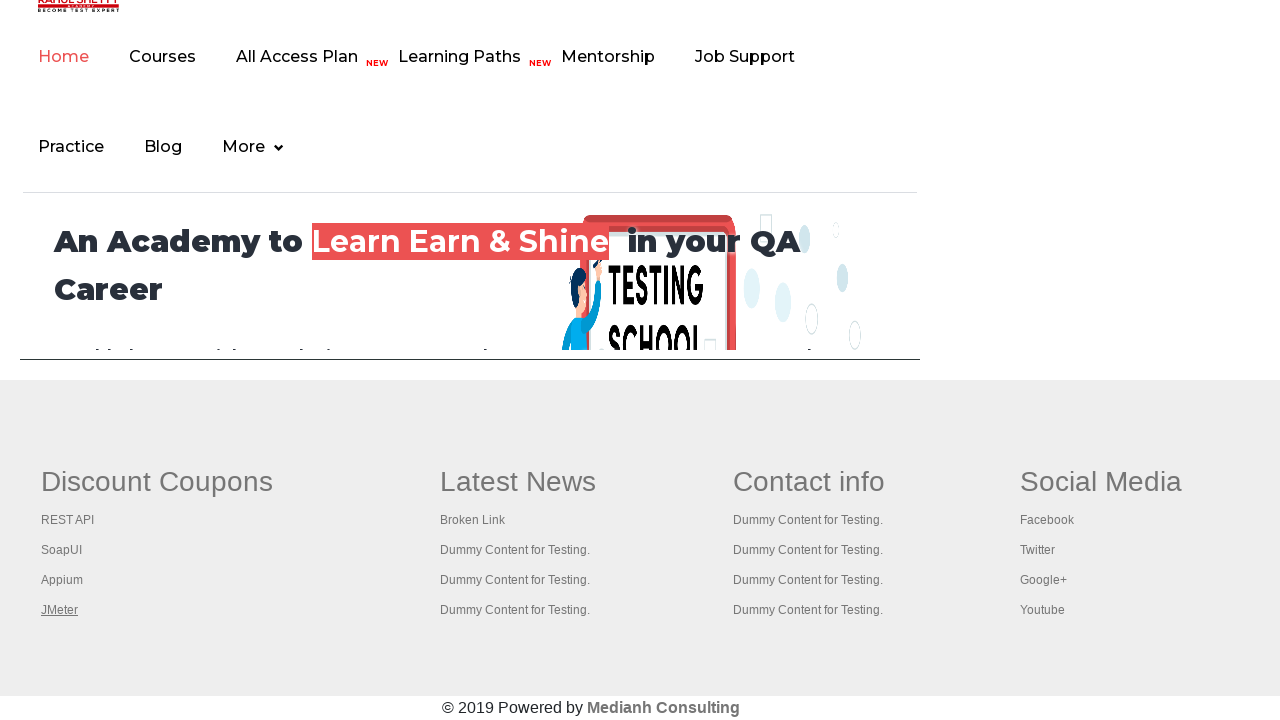